Tests the add/remove elements functionality by clicking the "Add Element" button 5 times and verifying that delete buttons are created for each added element.

Starting URL: http://the-internet.herokuapp.com/add_remove_elements/

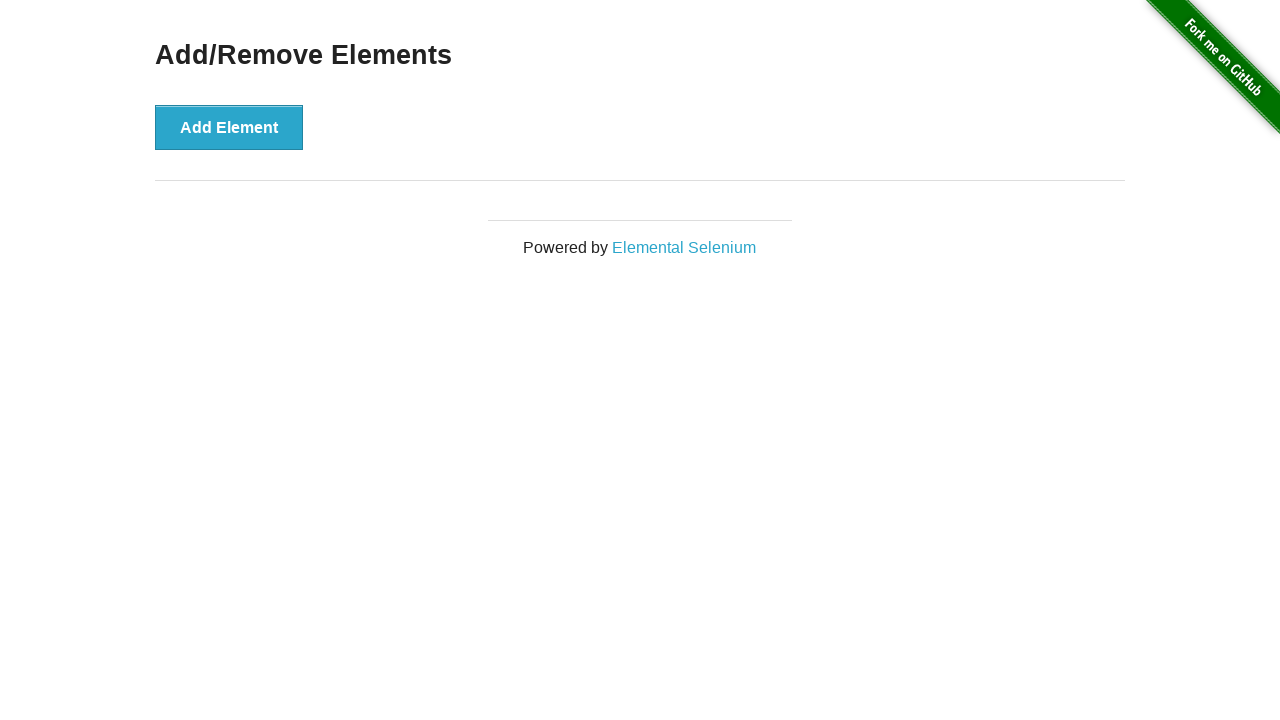

Clicked 'Add Element' button (iteration 1 of 5) at (229, 127) on [onclick="addElement()"]
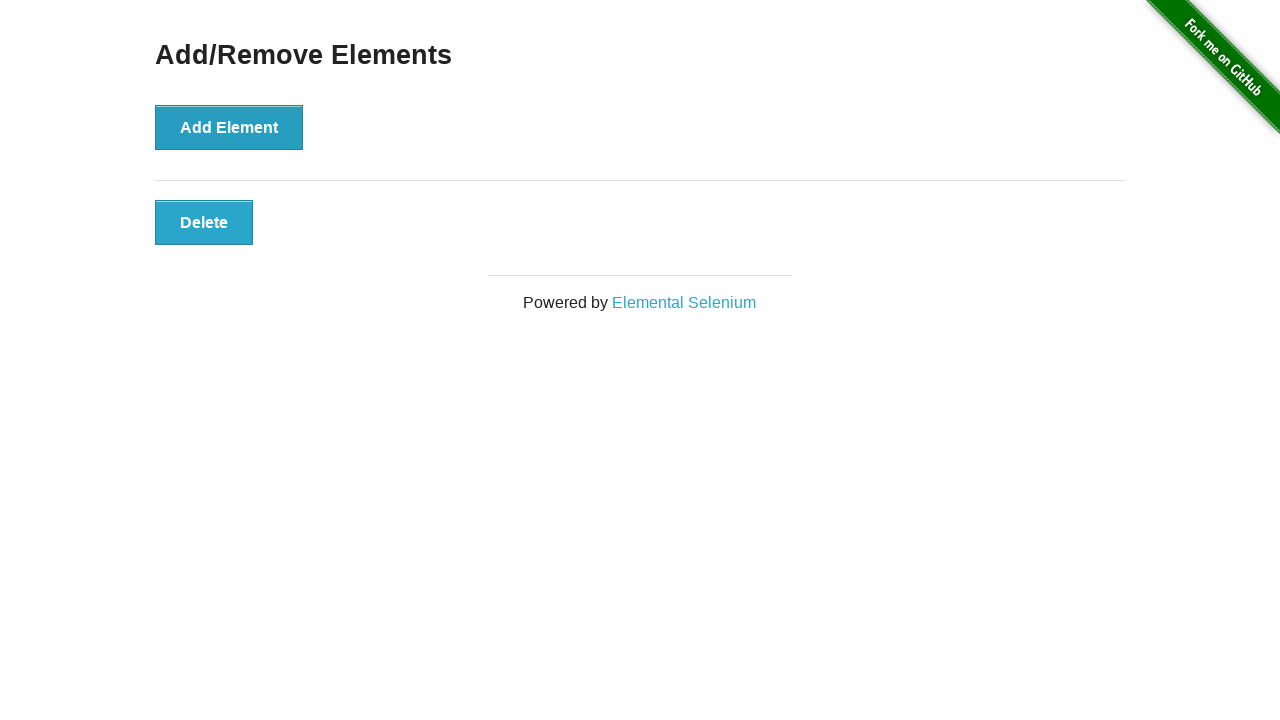

Clicked 'Add Element' button (iteration 2 of 5) at (229, 127) on [onclick="addElement()"]
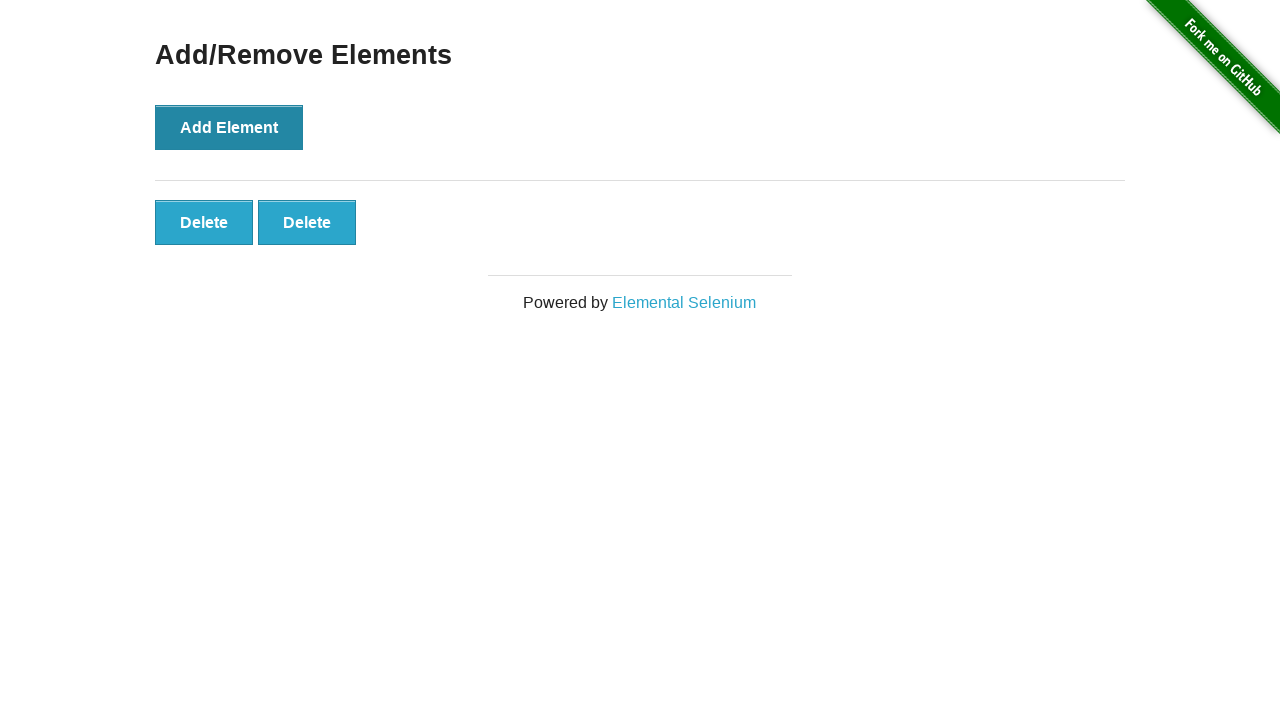

Clicked 'Add Element' button (iteration 3 of 5) at (229, 127) on [onclick="addElement()"]
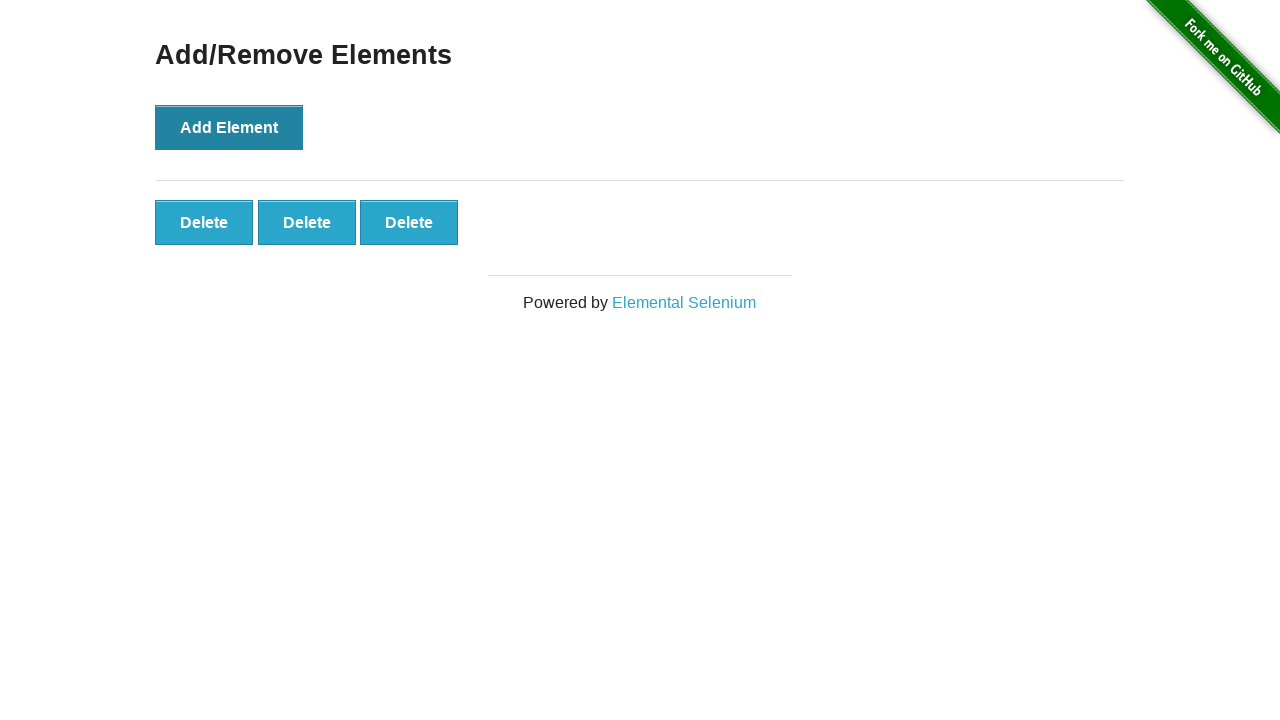

Clicked 'Add Element' button (iteration 4 of 5) at (229, 127) on [onclick="addElement()"]
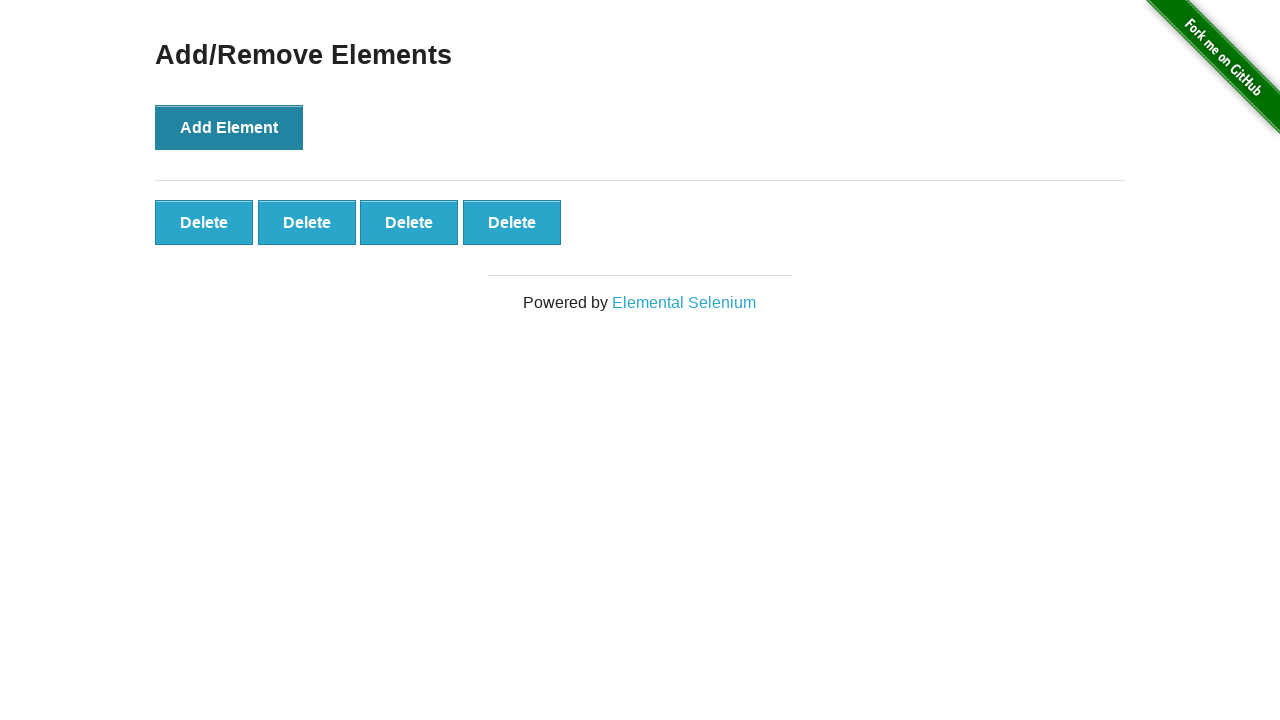

Clicked 'Add Element' button (iteration 5 of 5) at (229, 127) on [onclick="addElement()"]
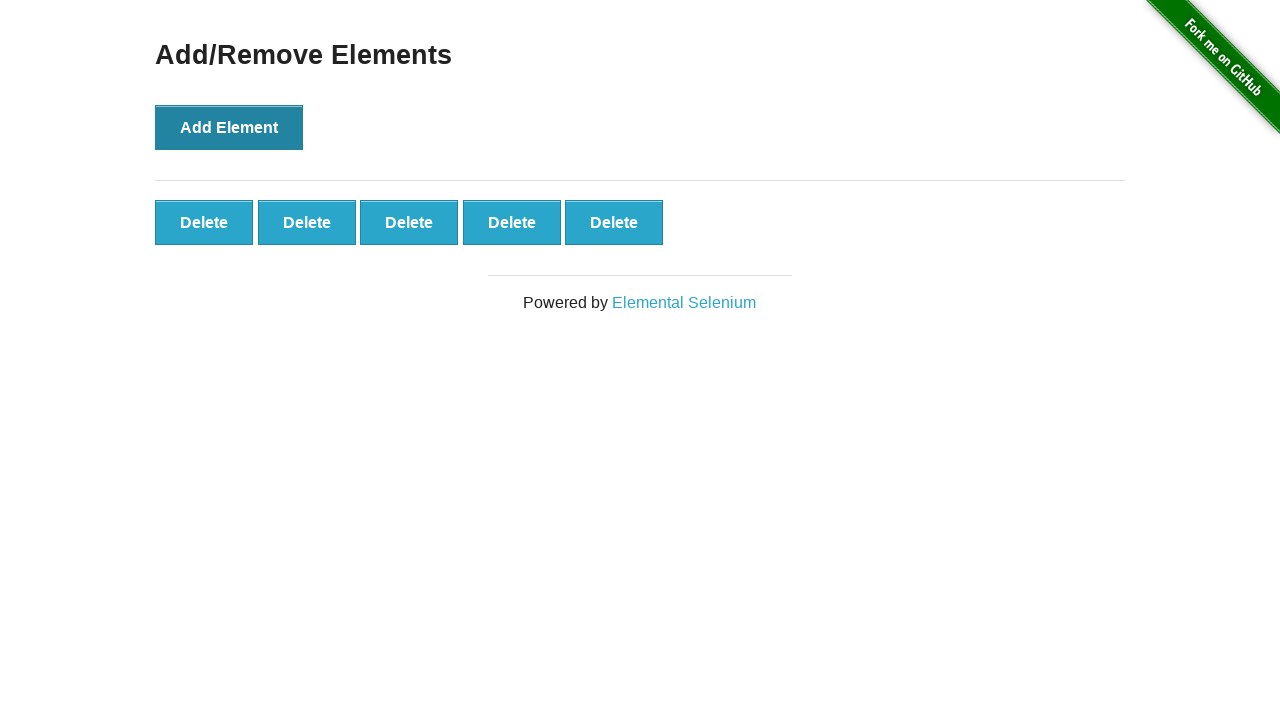

Waited for delete buttons to become visible
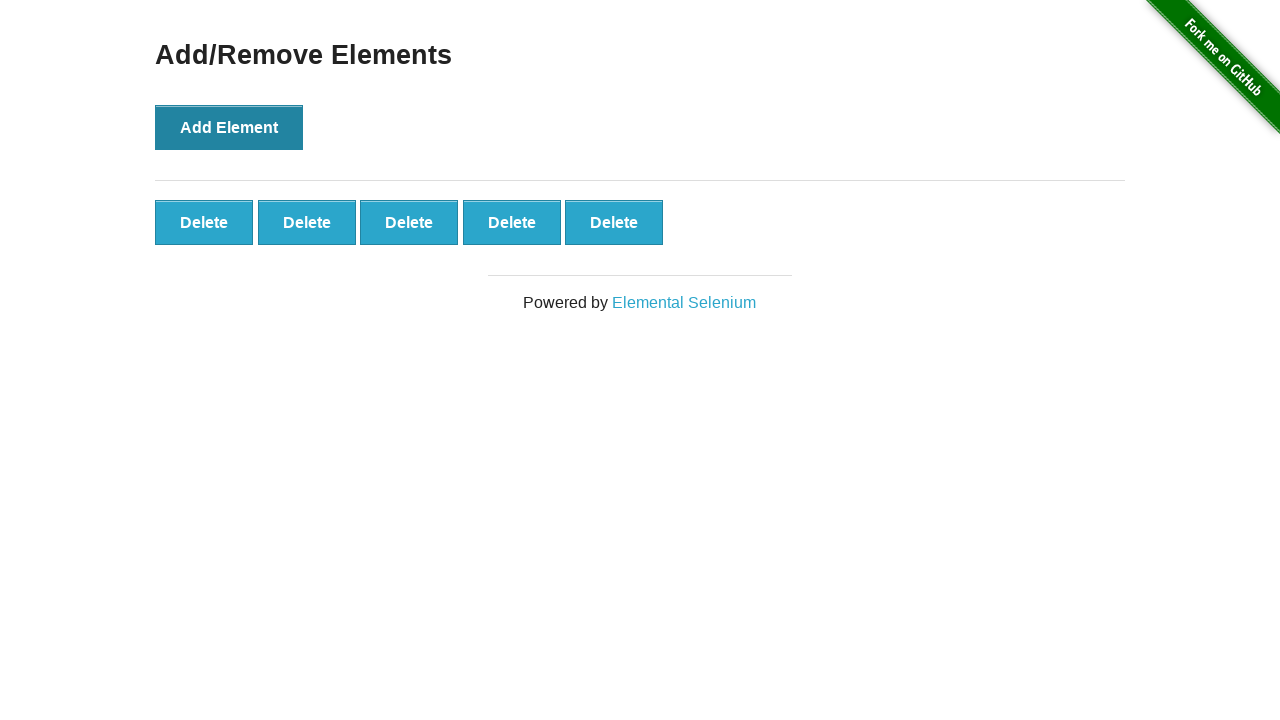

Verified that exactly 5 delete buttons were created
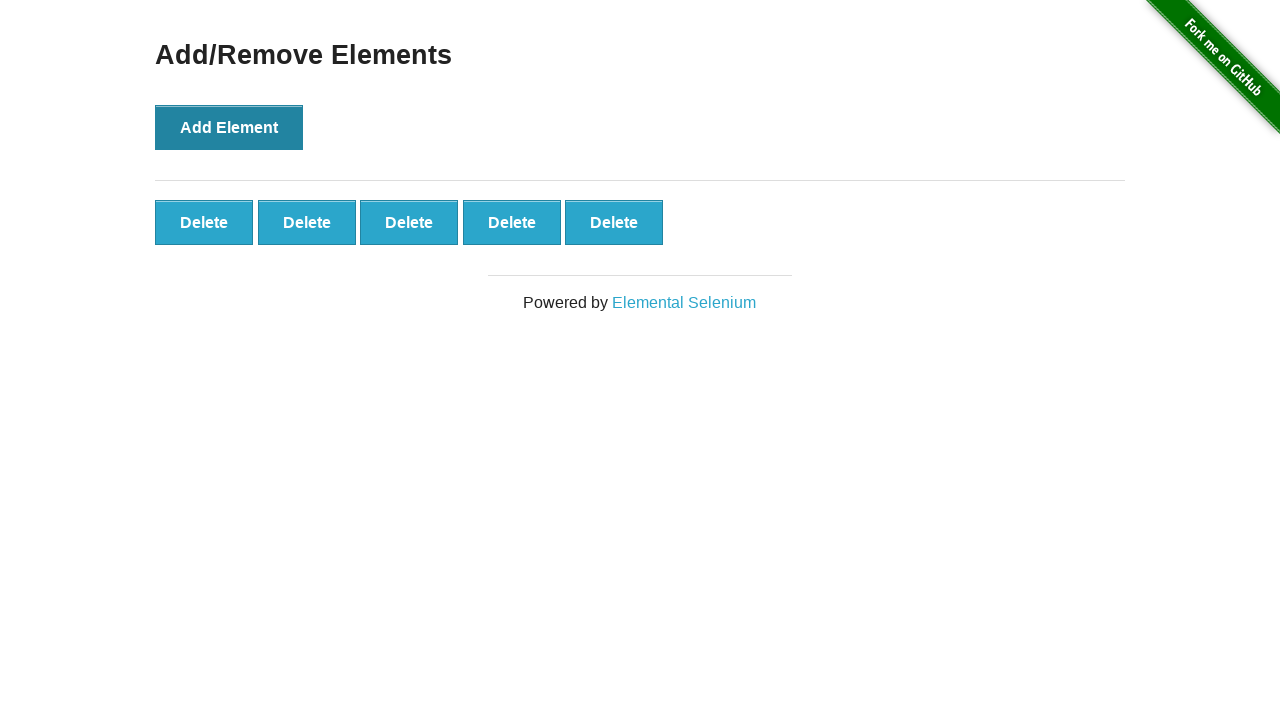

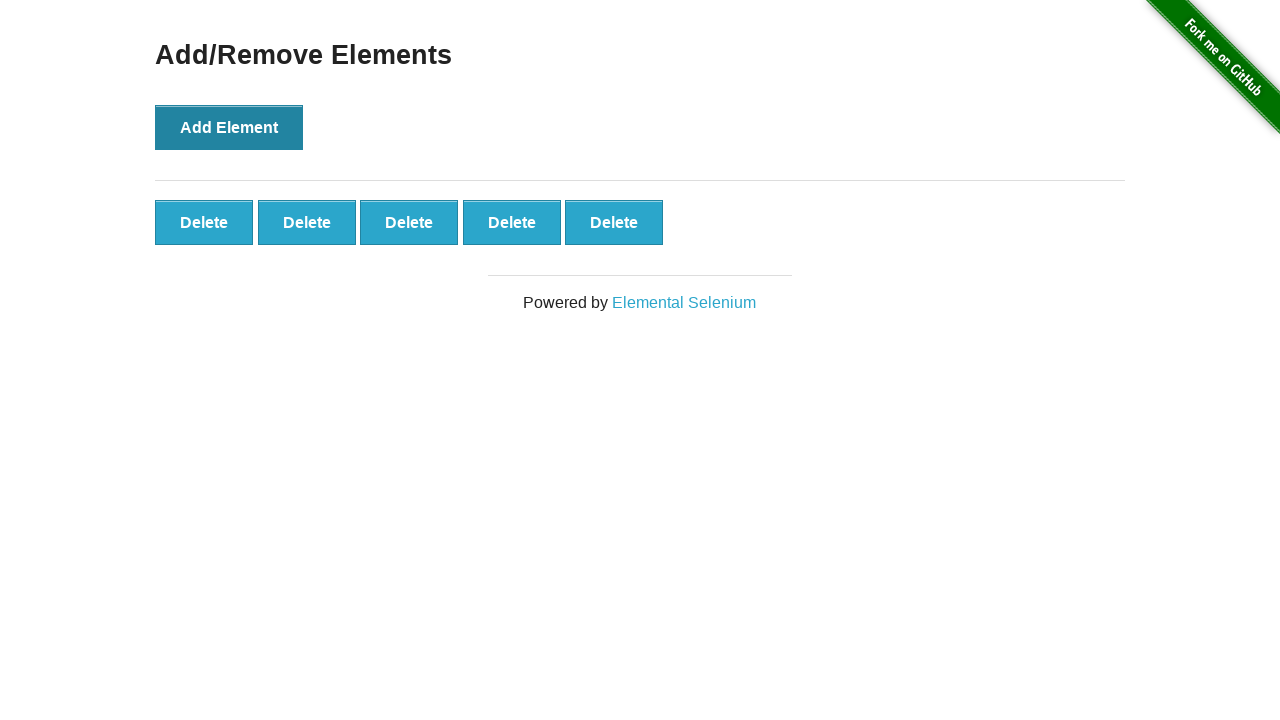